Tests the contact form functionality by navigating to the contact page, filling out name, email, phone, and message fields, and submitting the form.

Starting URL: https://parabank.parasoft.com/

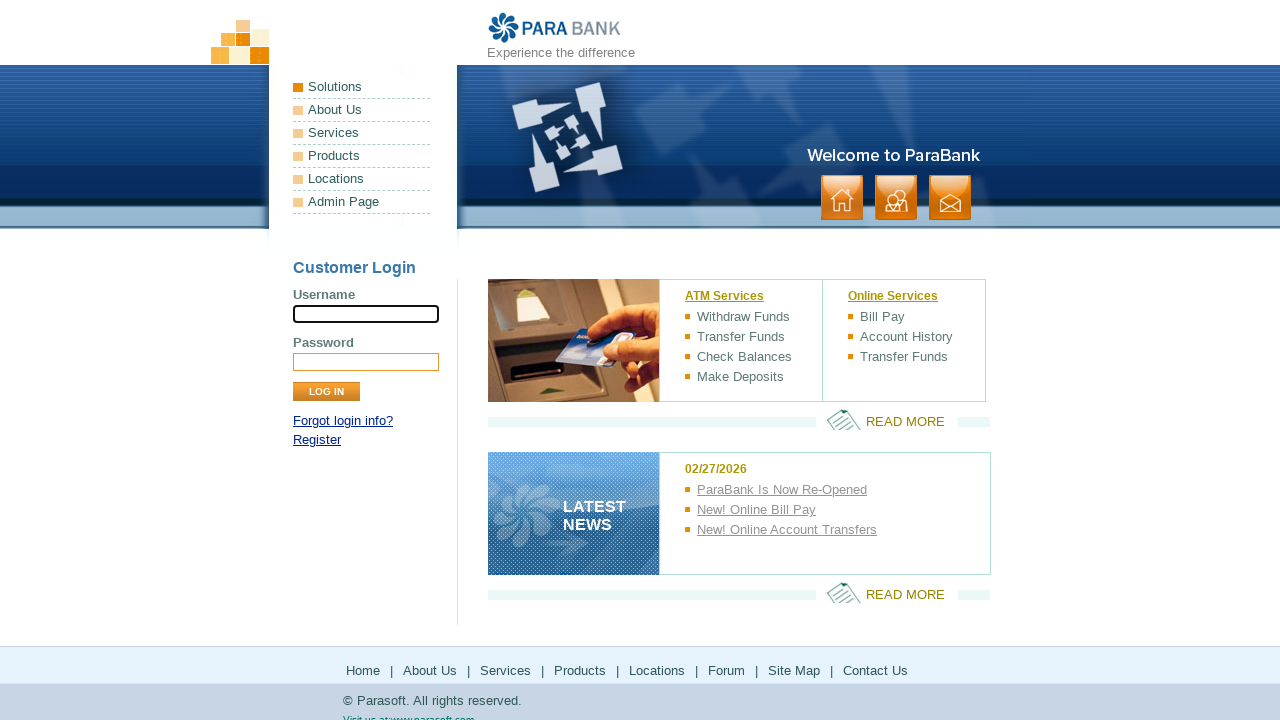

Clicked on contact link at (950, 198) on text=contact
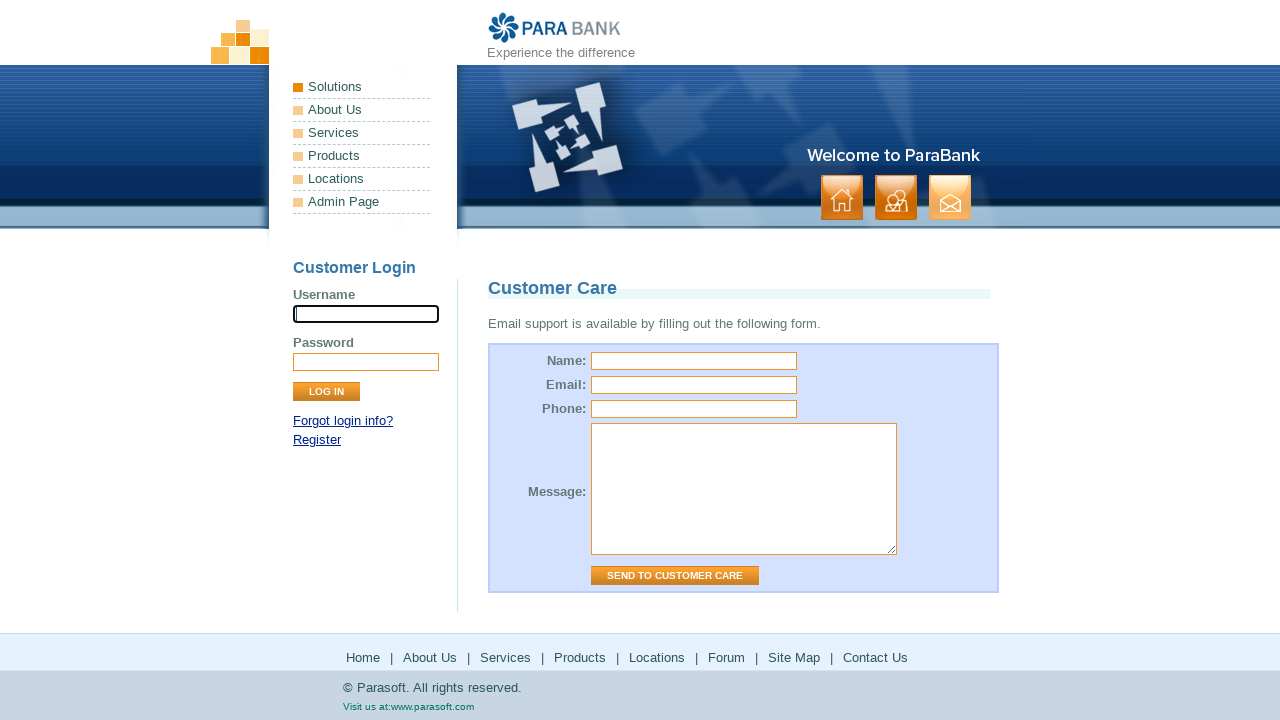

Filled name field with 'Marcus Johnson' on #name
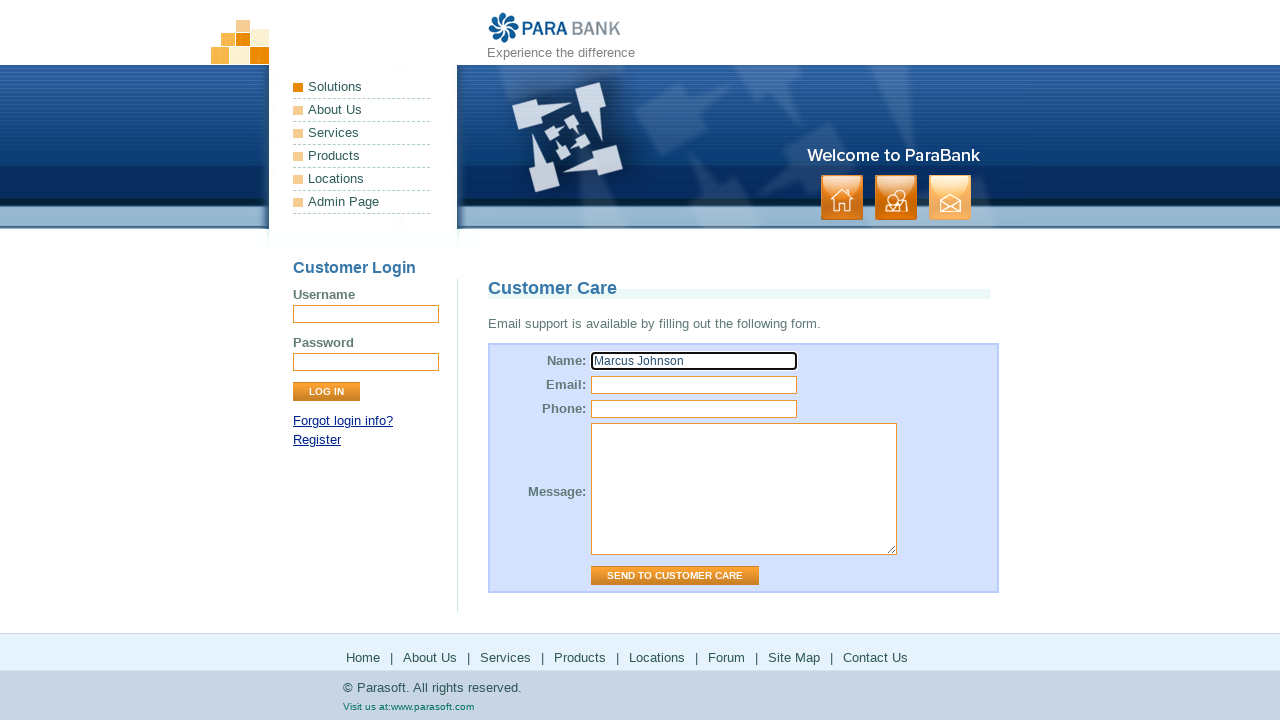

Filled email field with 'marcus.johnson@testmail.com' on #email
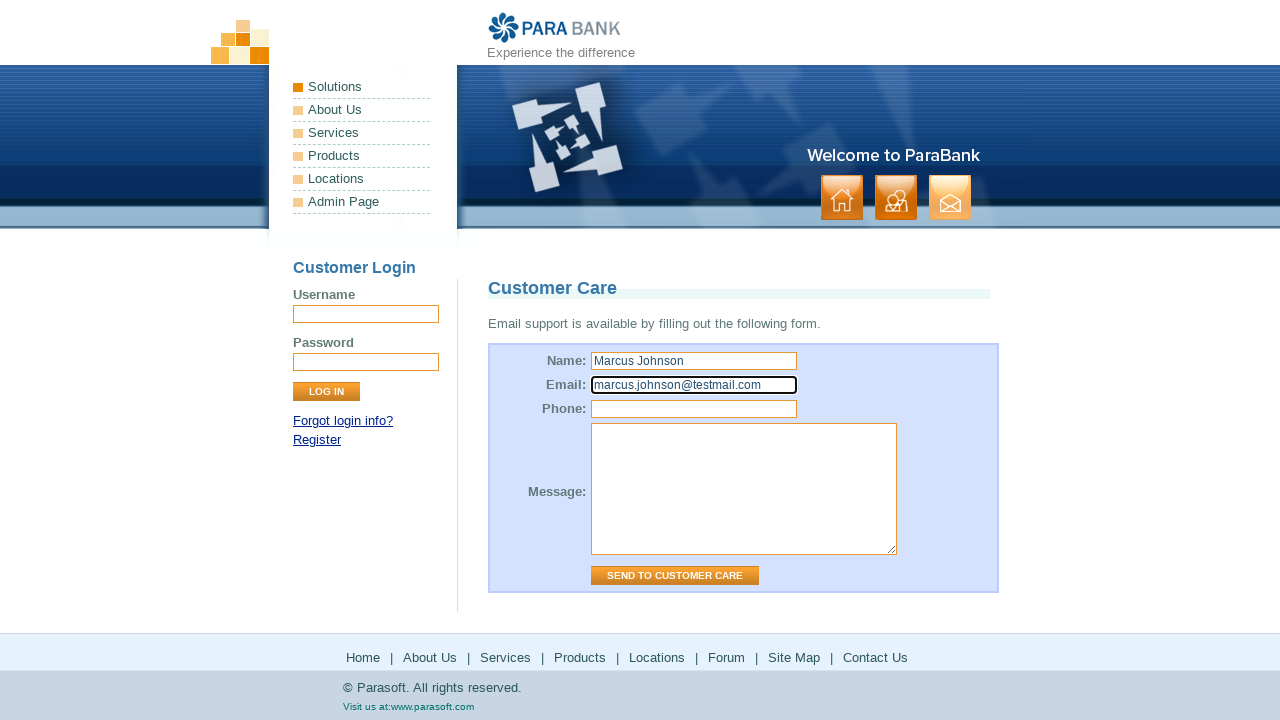

Filled phone field with '5551234567' on #phone
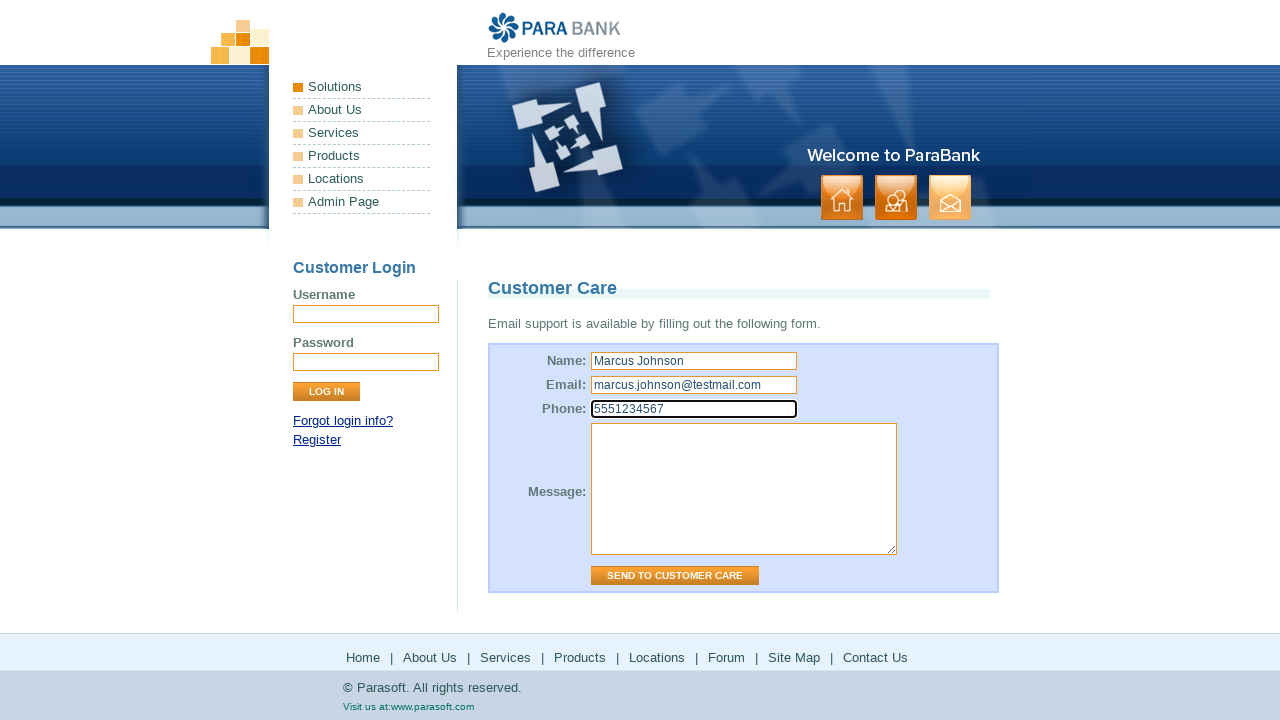

Filled message field with test inquiry text on #message
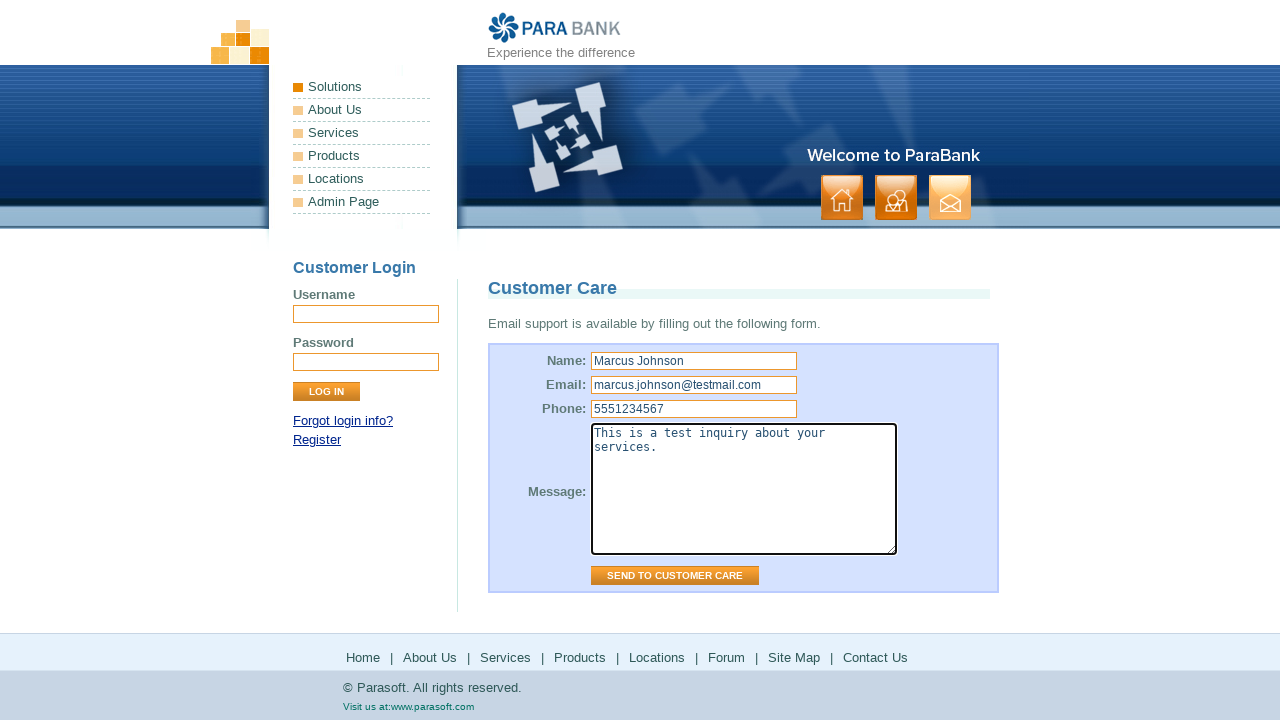

Clicked submit button to send contact form at (675, 576) on input.button >> nth=1
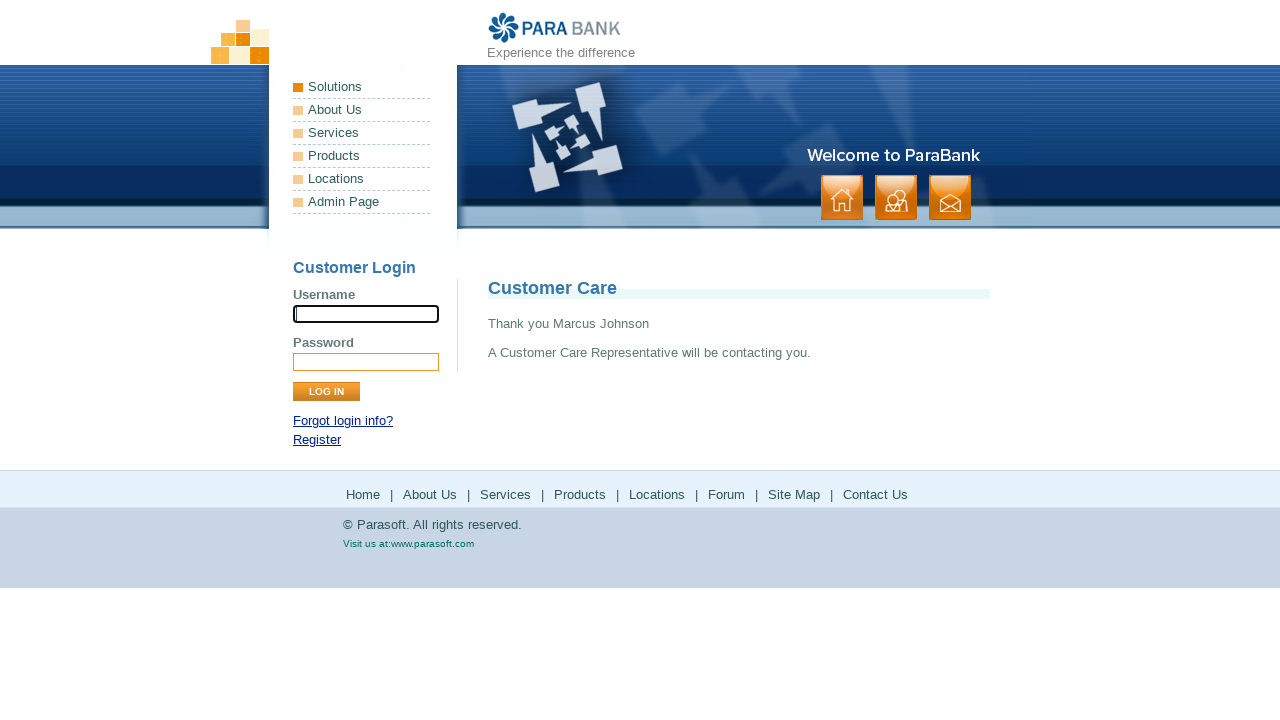

Contact form confirmation message appeared
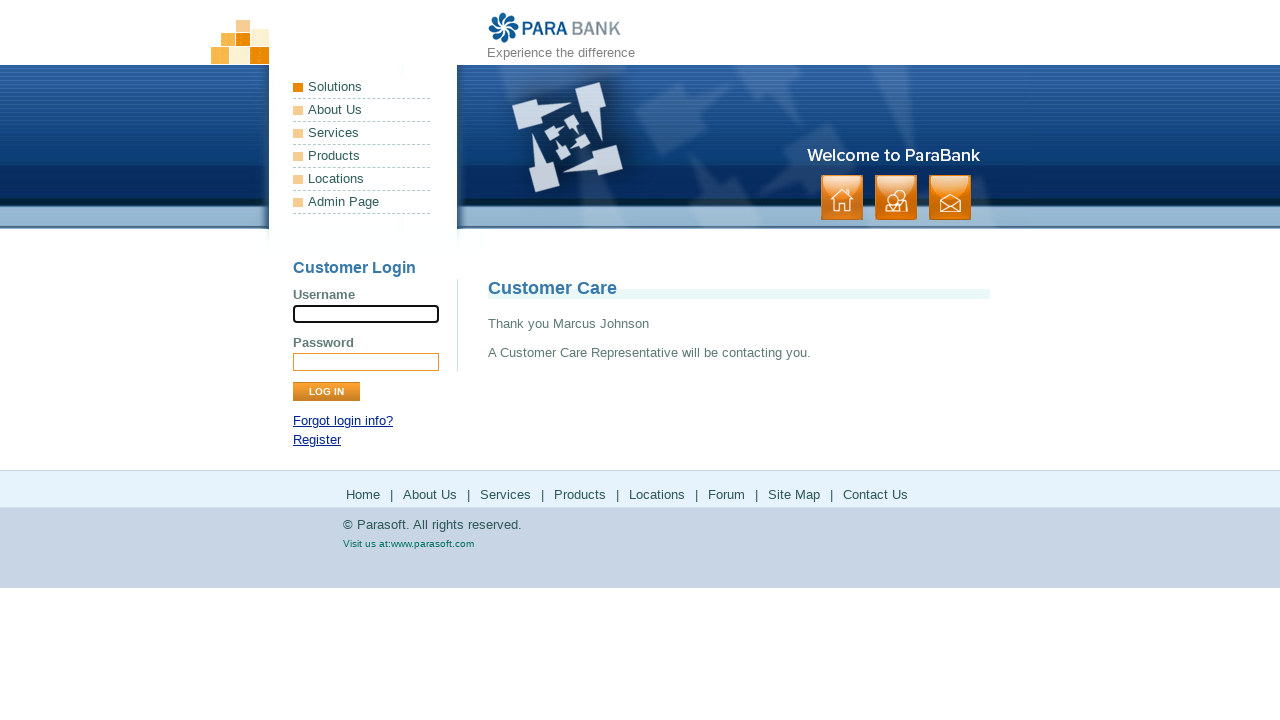

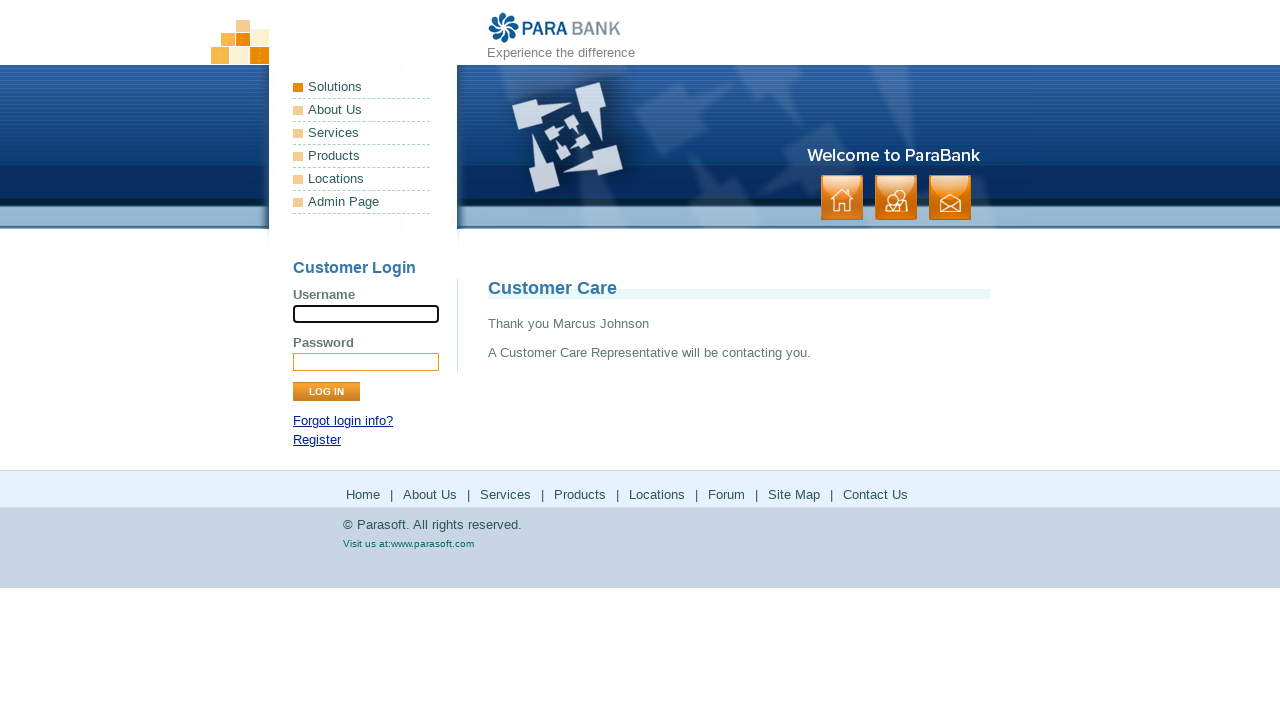